Tests different button click interactions on DemoQA including double-click, right-click (context click), and regular click, then verifies that the corresponding confirmation messages appear.

Starting URL: https://demoqa.com/buttons

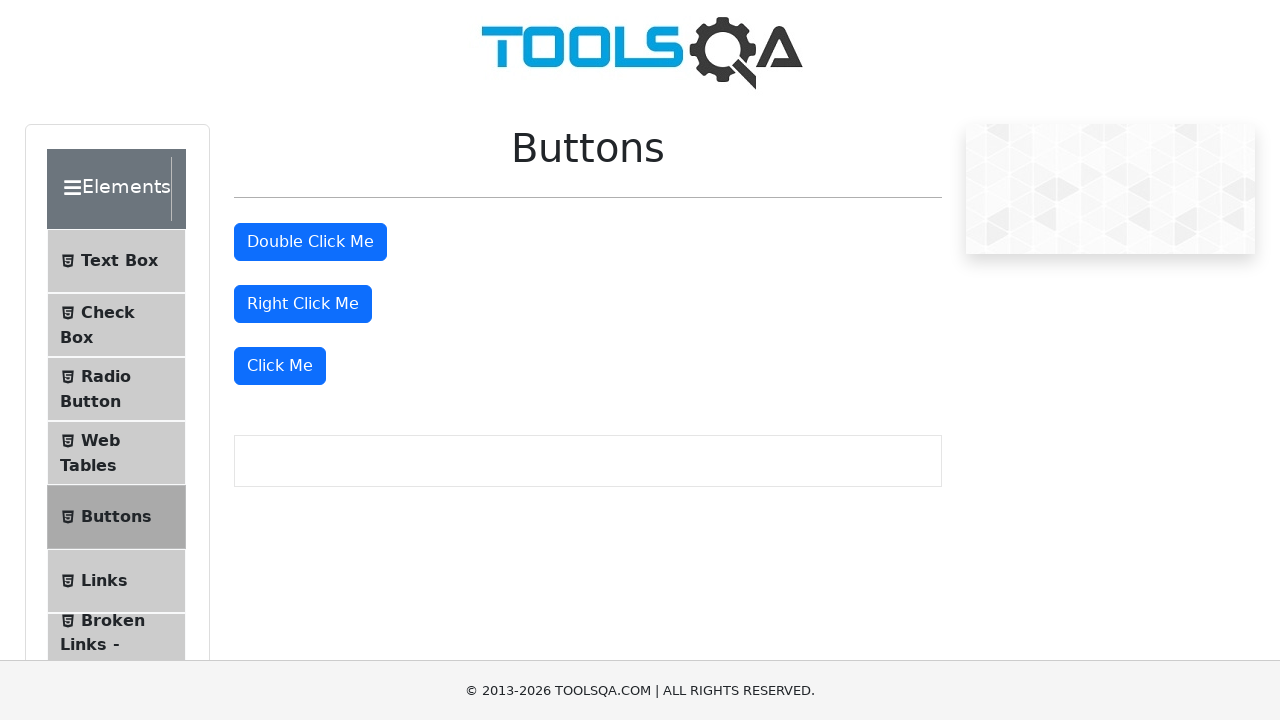

Located double-click button element
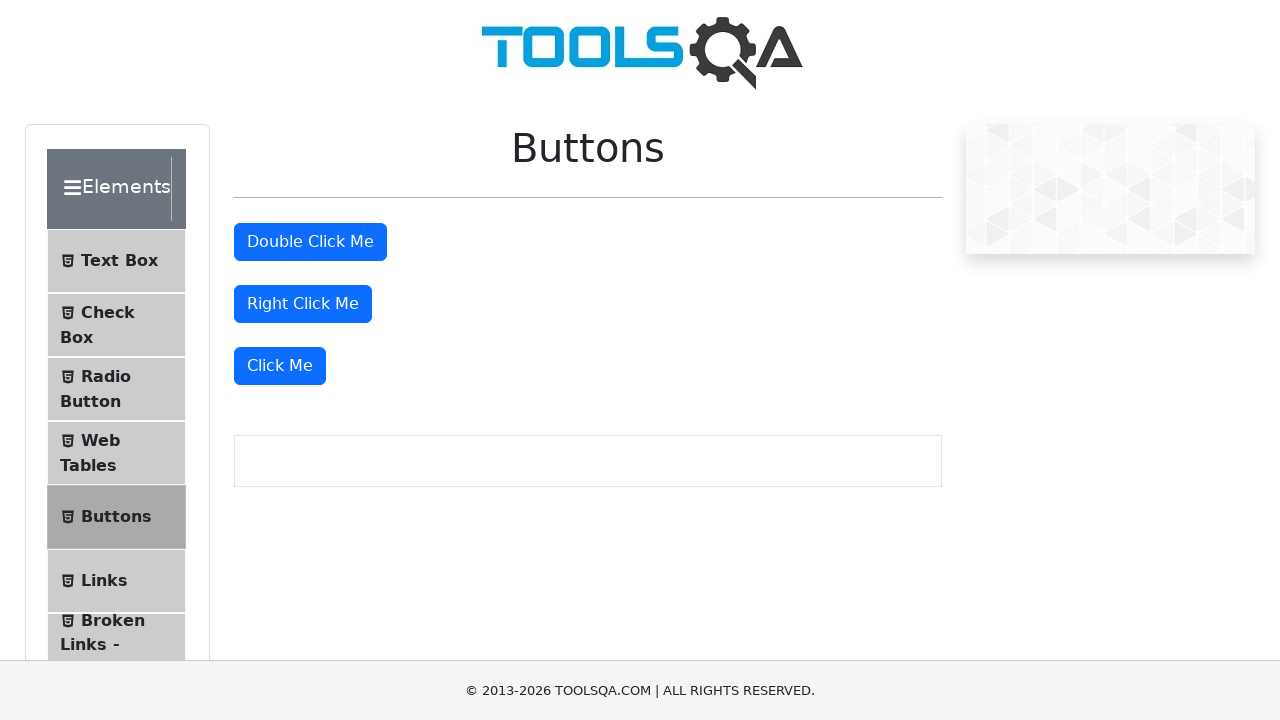

Located right-click button element
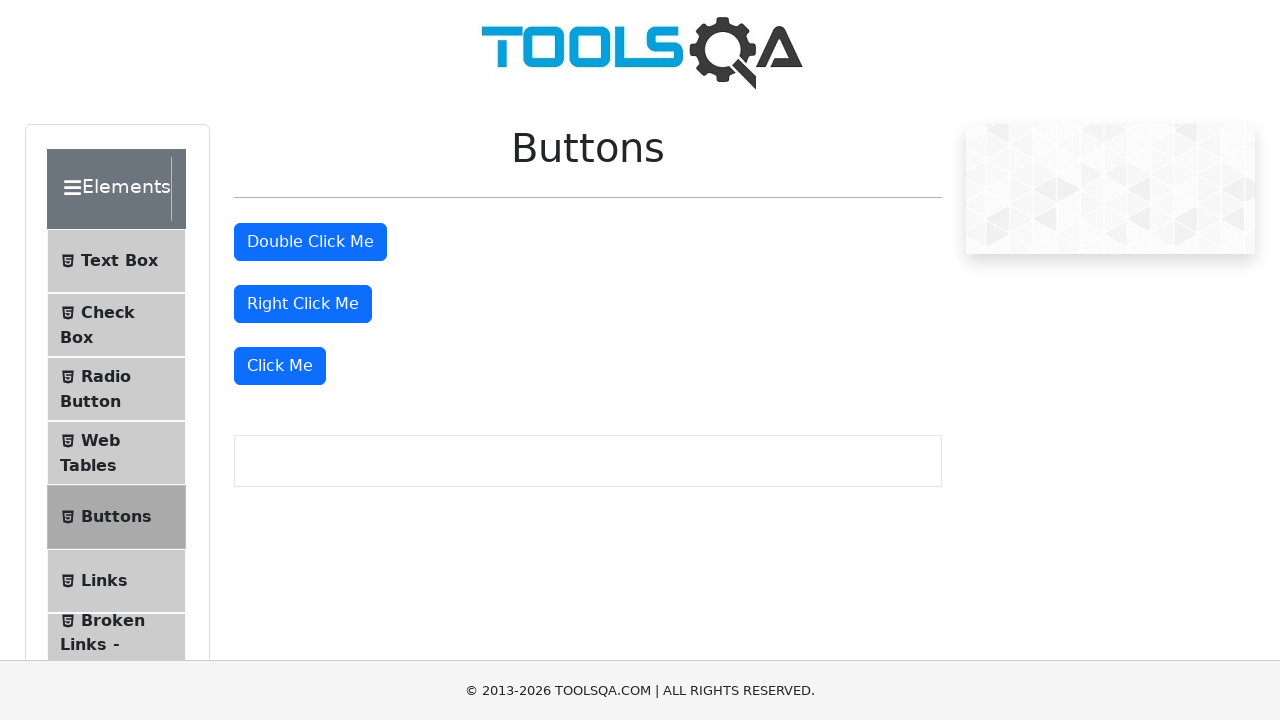

Located regular click button element
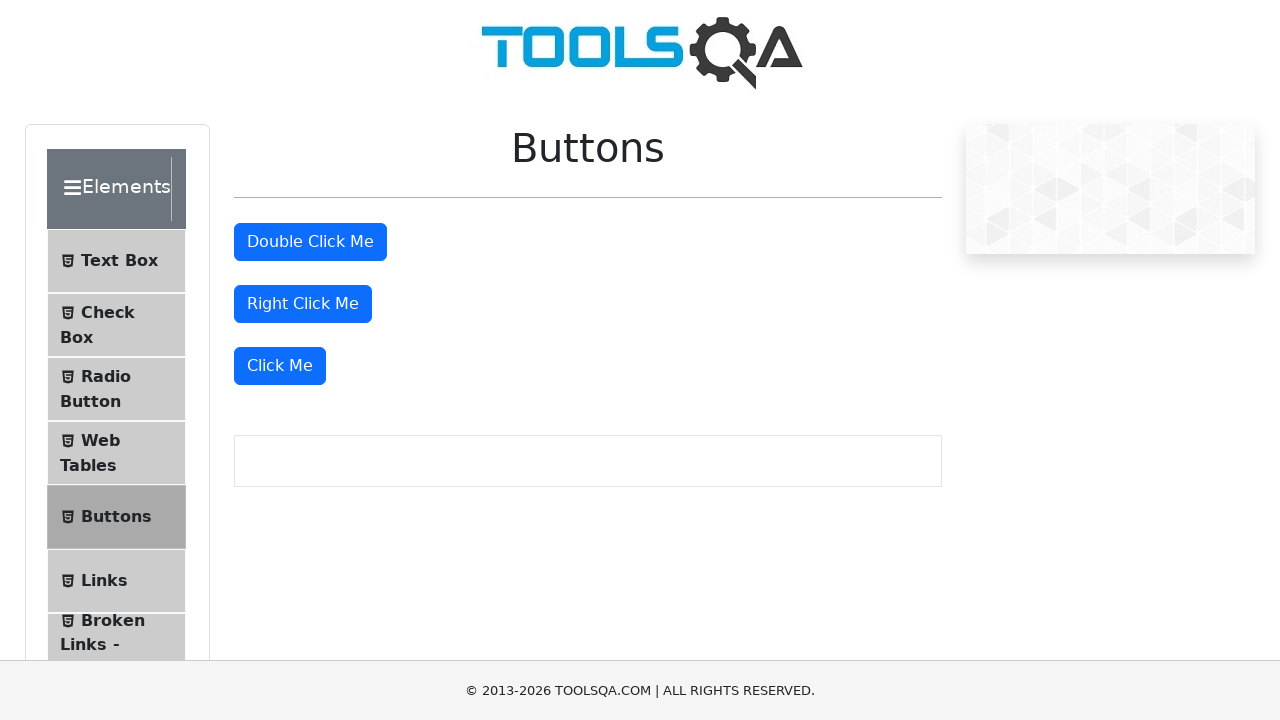

Performed double-click on the double-click button at (310, 242) on xpath=//button[.='Double Click Me']
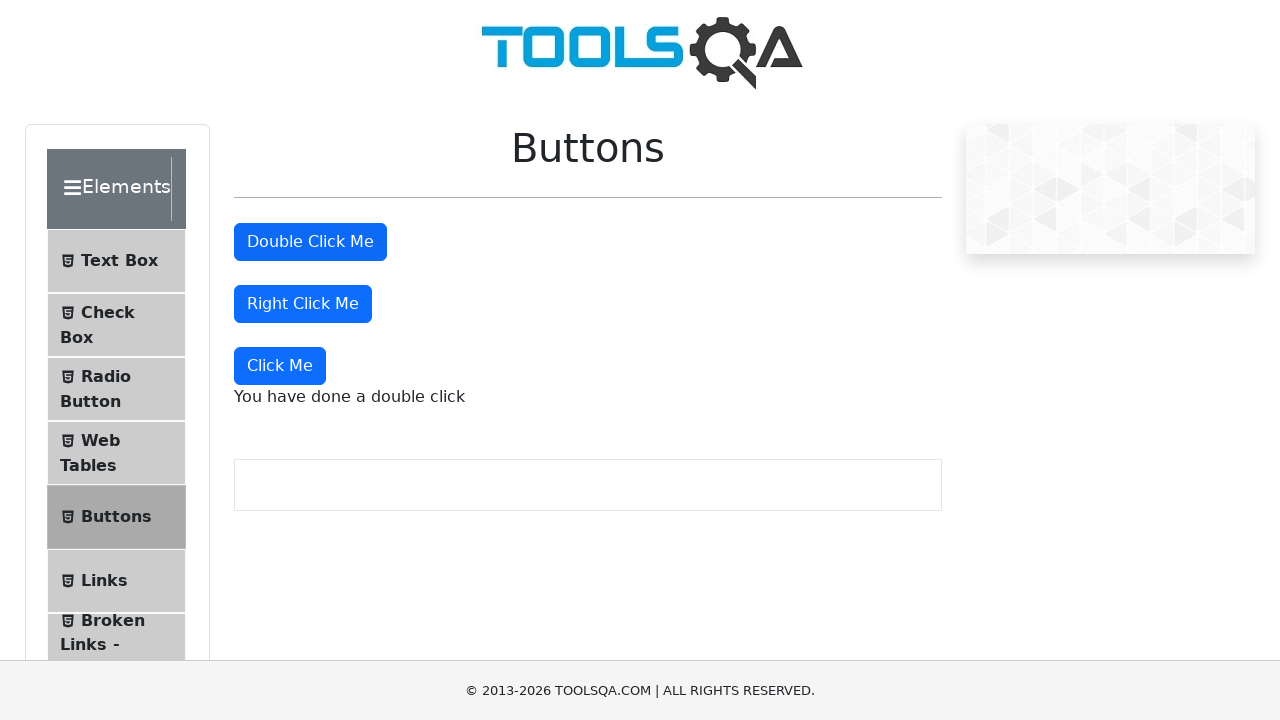

Performed right-click on the right-click button at (303, 304) on xpath=//button[.='Right Click Me']
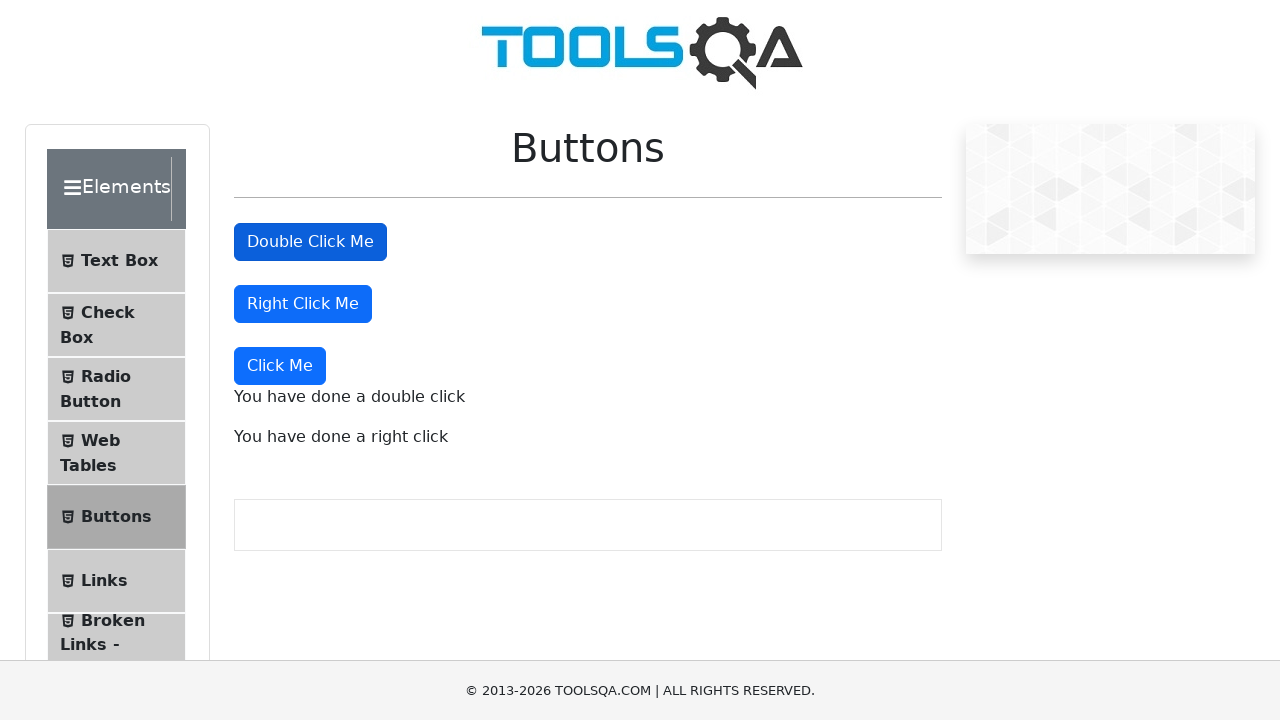

Performed regular click on the click button at (280, 366) on xpath=//button[.='Click Me']
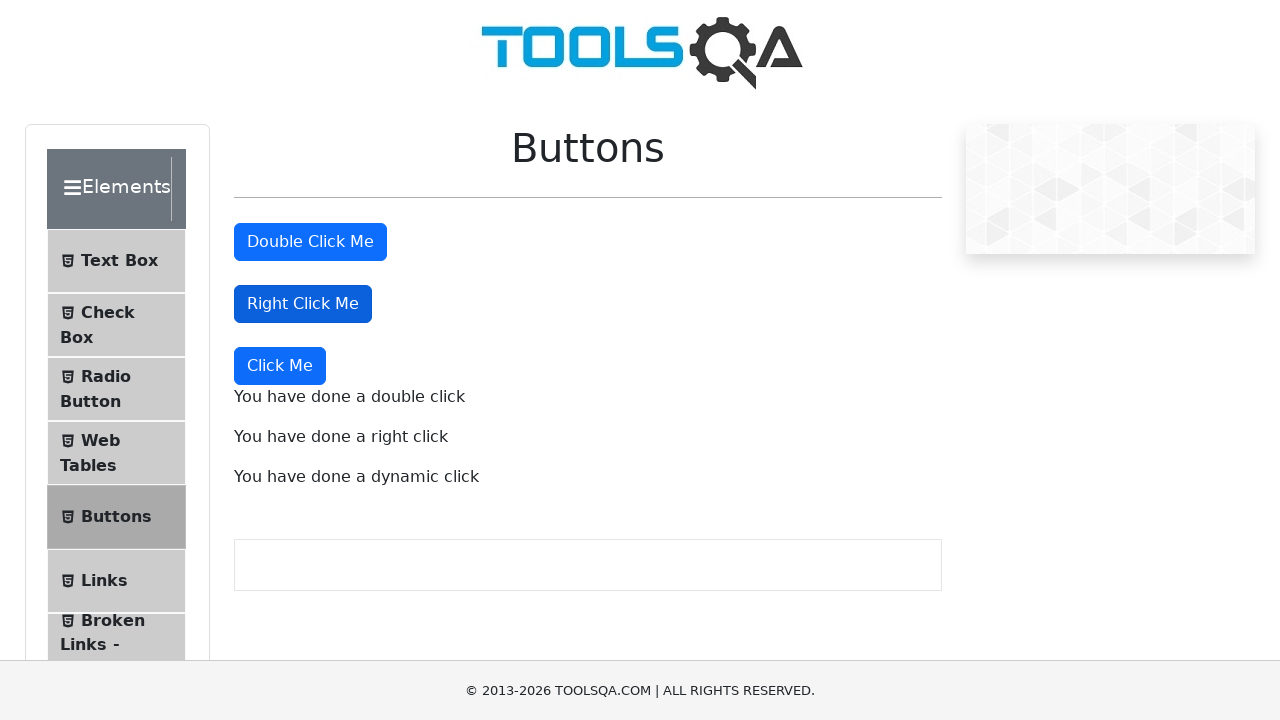

Verified double-click confirmation message appeared
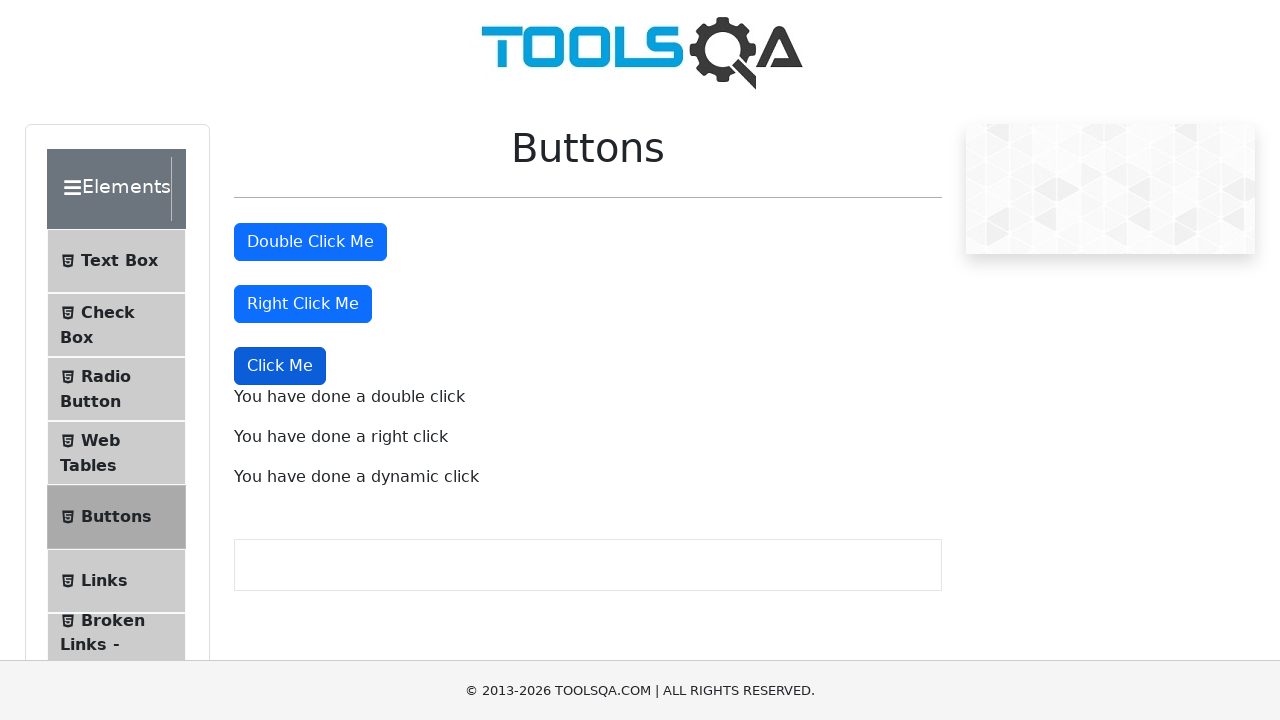

Verified right-click confirmation message appeared
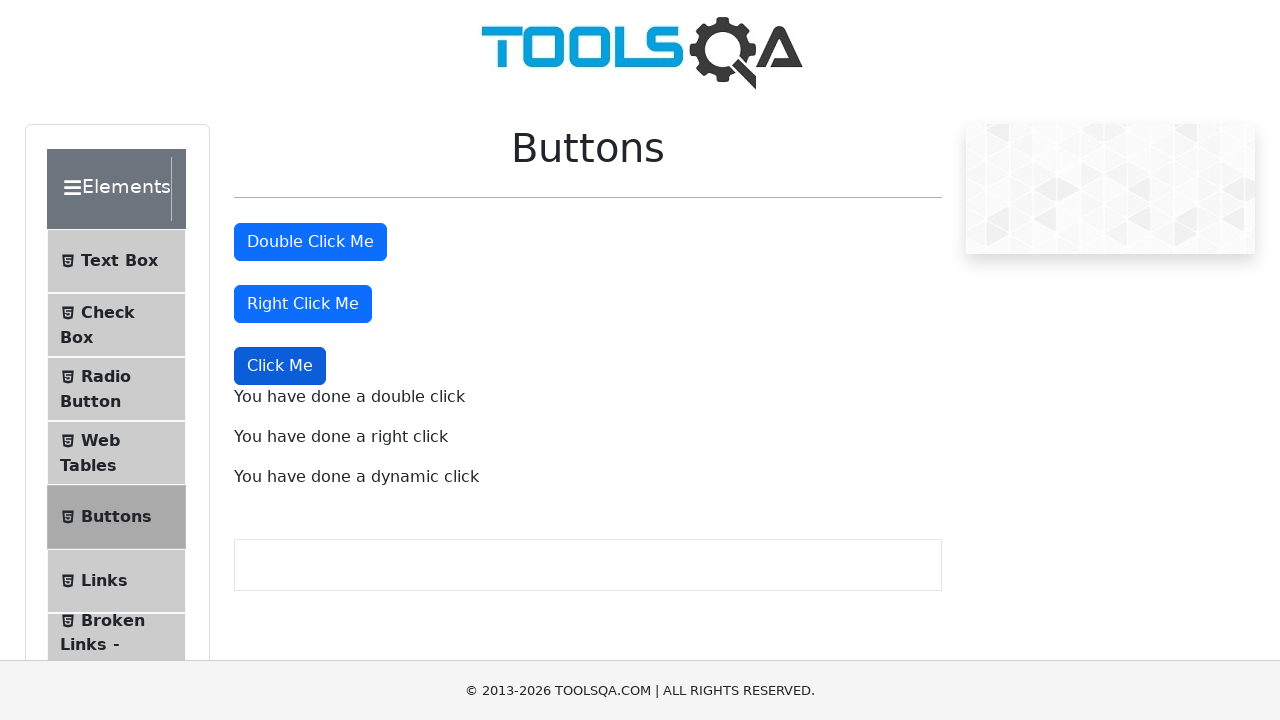

Verified dynamic click confirmation message appeared
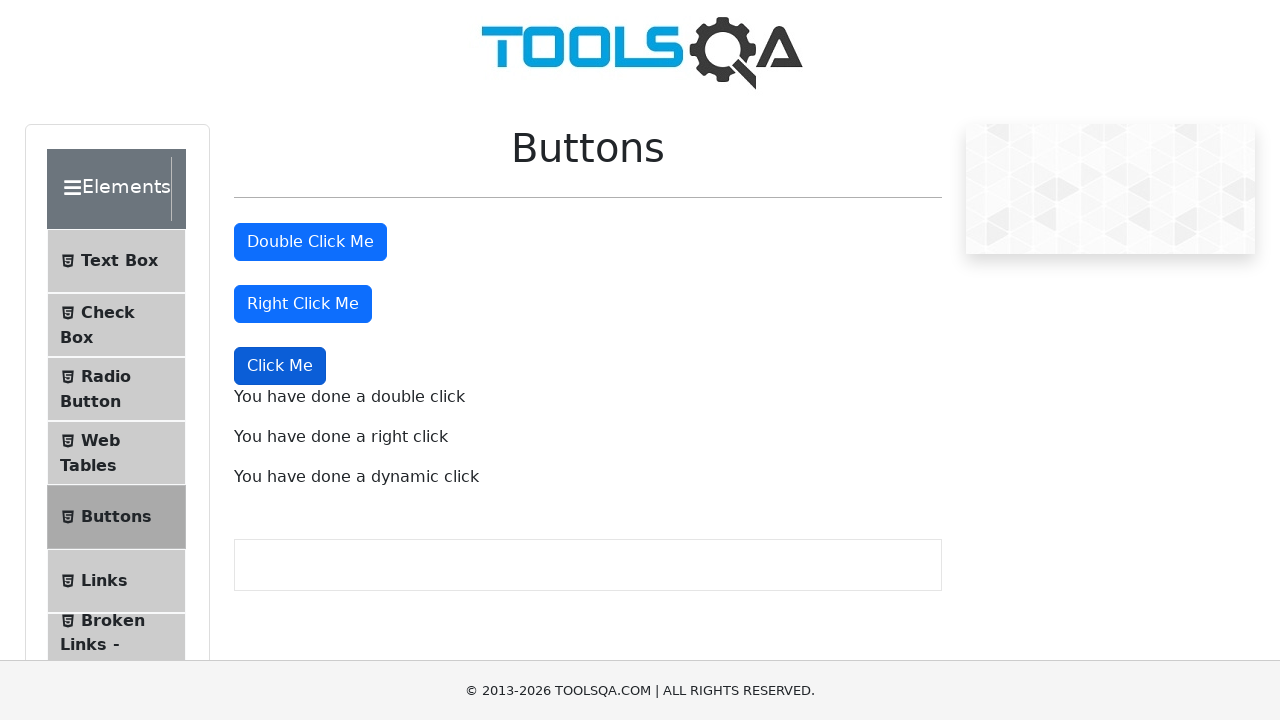

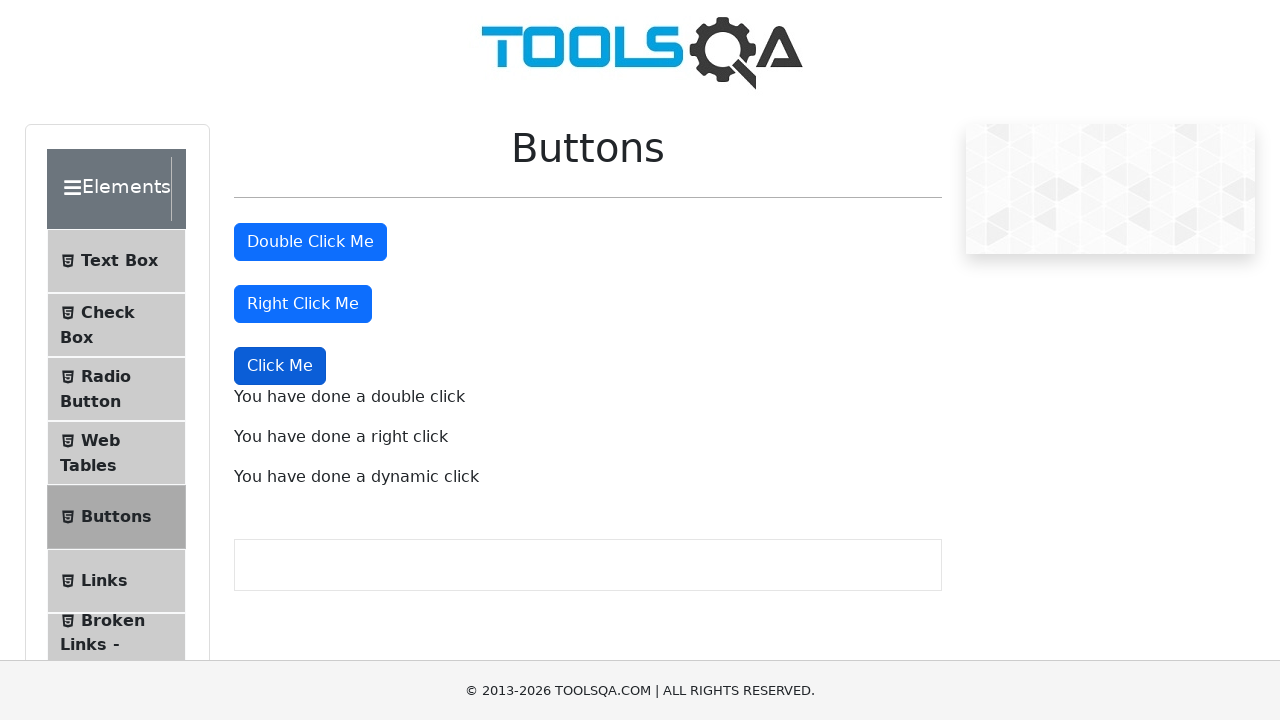